Navigates to the Omayo blog site and enters text into the search field

Starting URL: http://omayo.blogspot.com

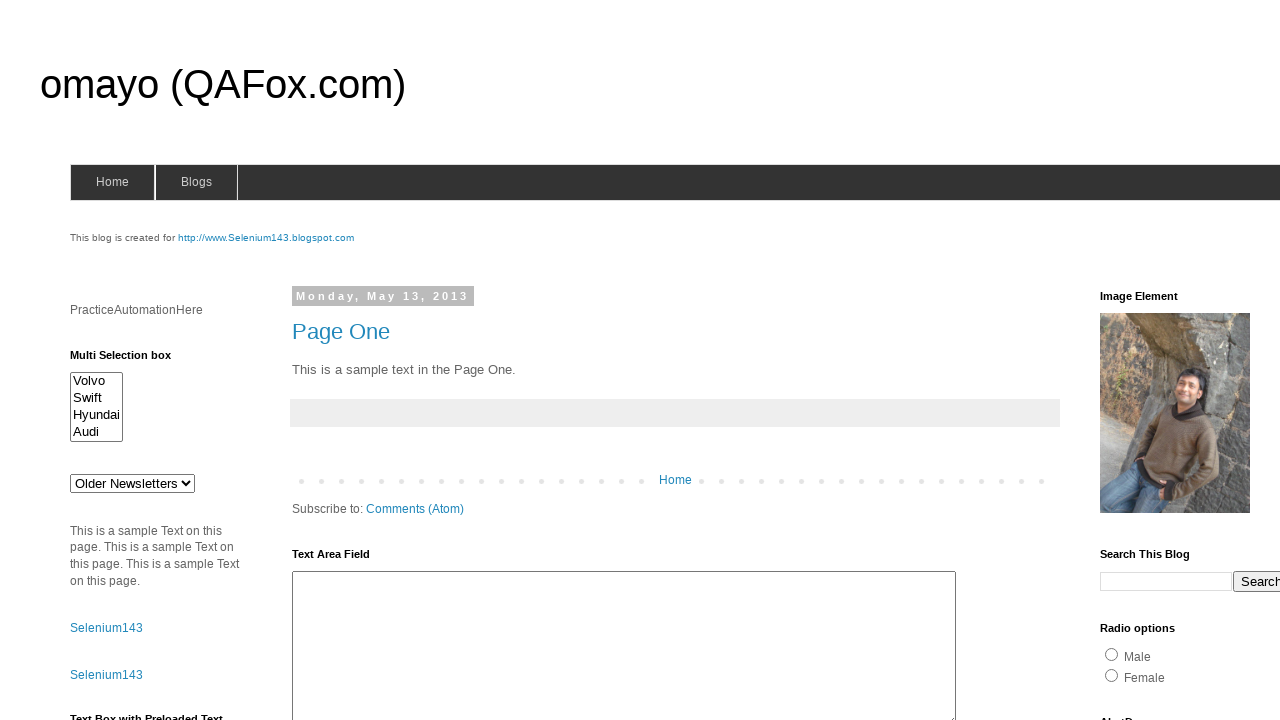

Entered 'Nunna' into the search field on input[name='q']
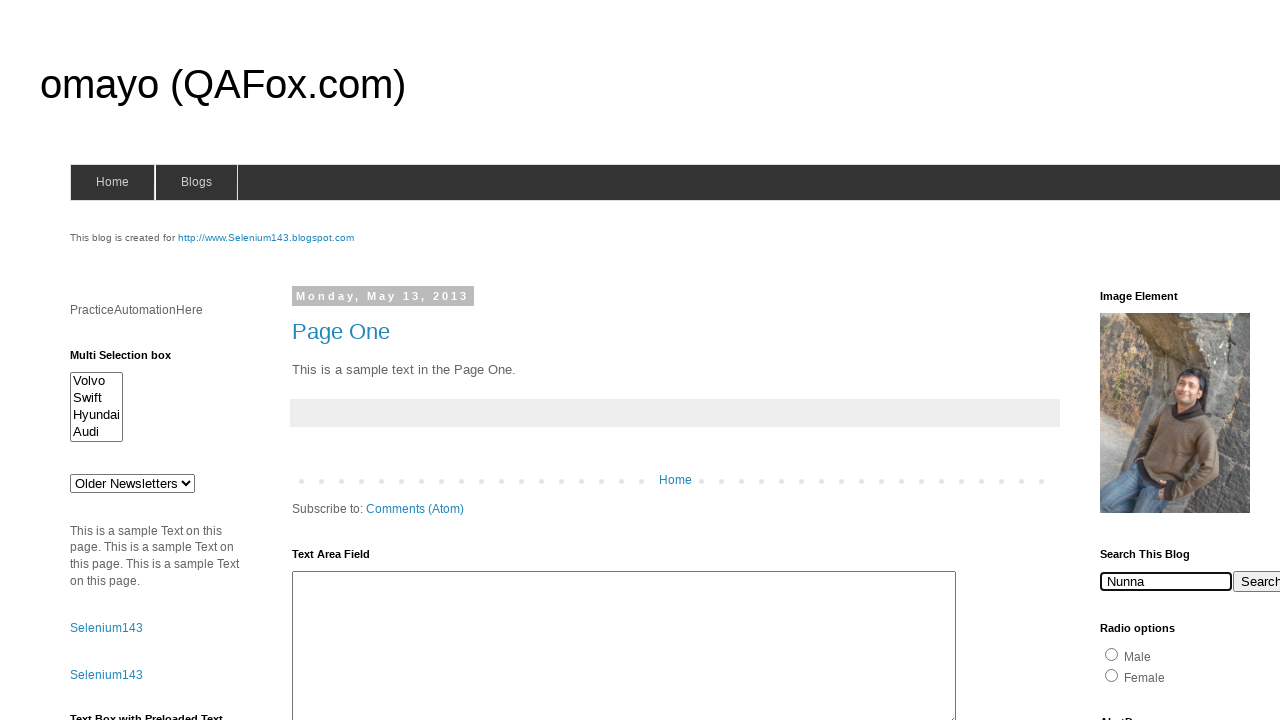

Waited 500ms for text to be processed
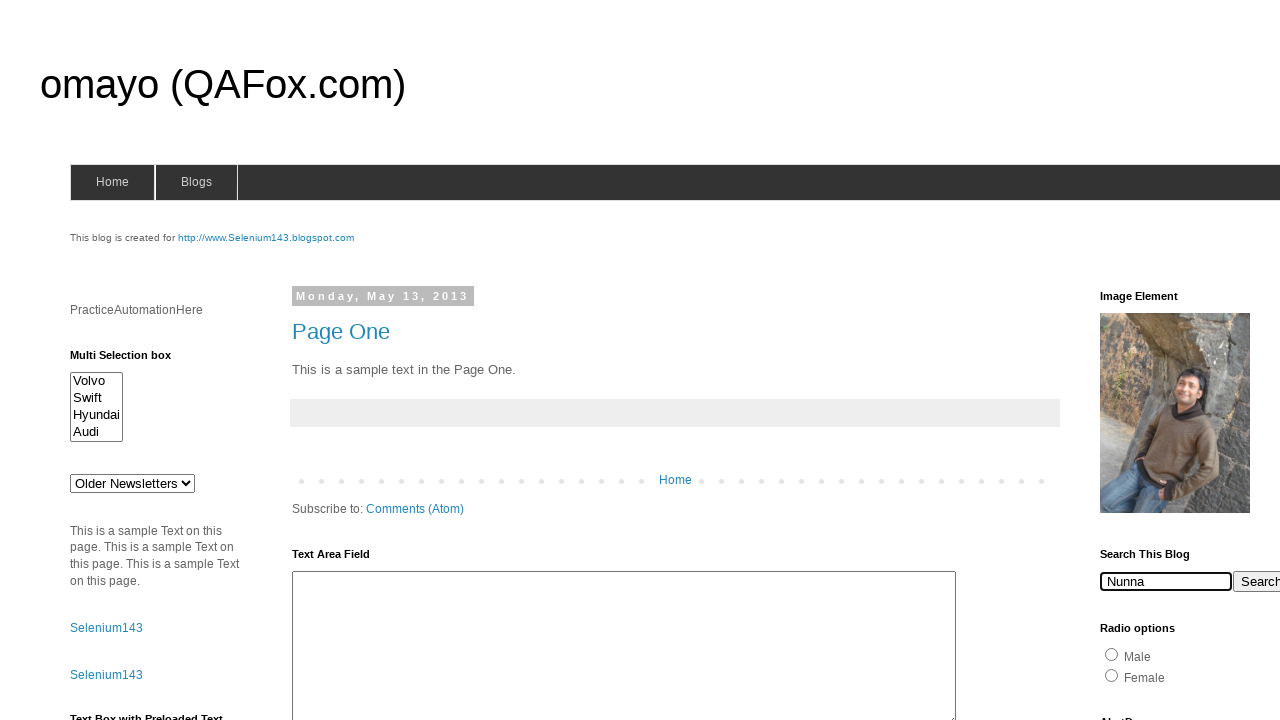

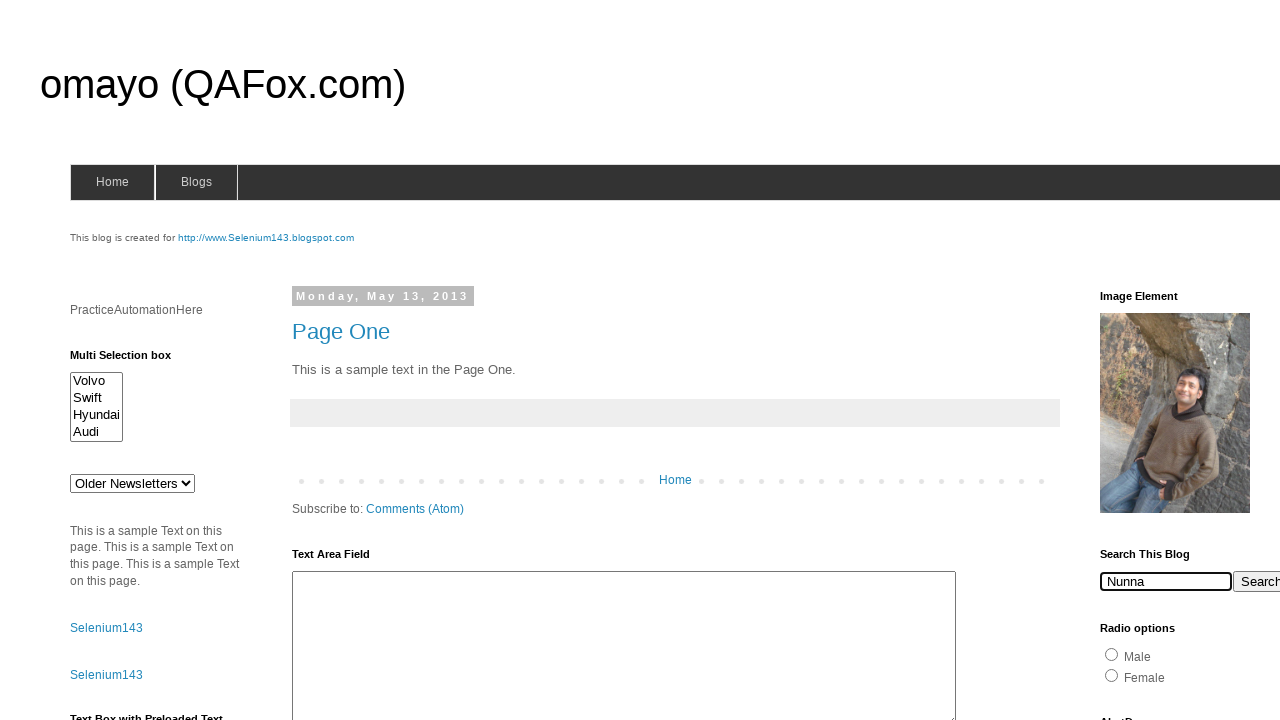